Hovers the mouse over the close button element

Starting URL: https://dgotlieb.github.io/Actions

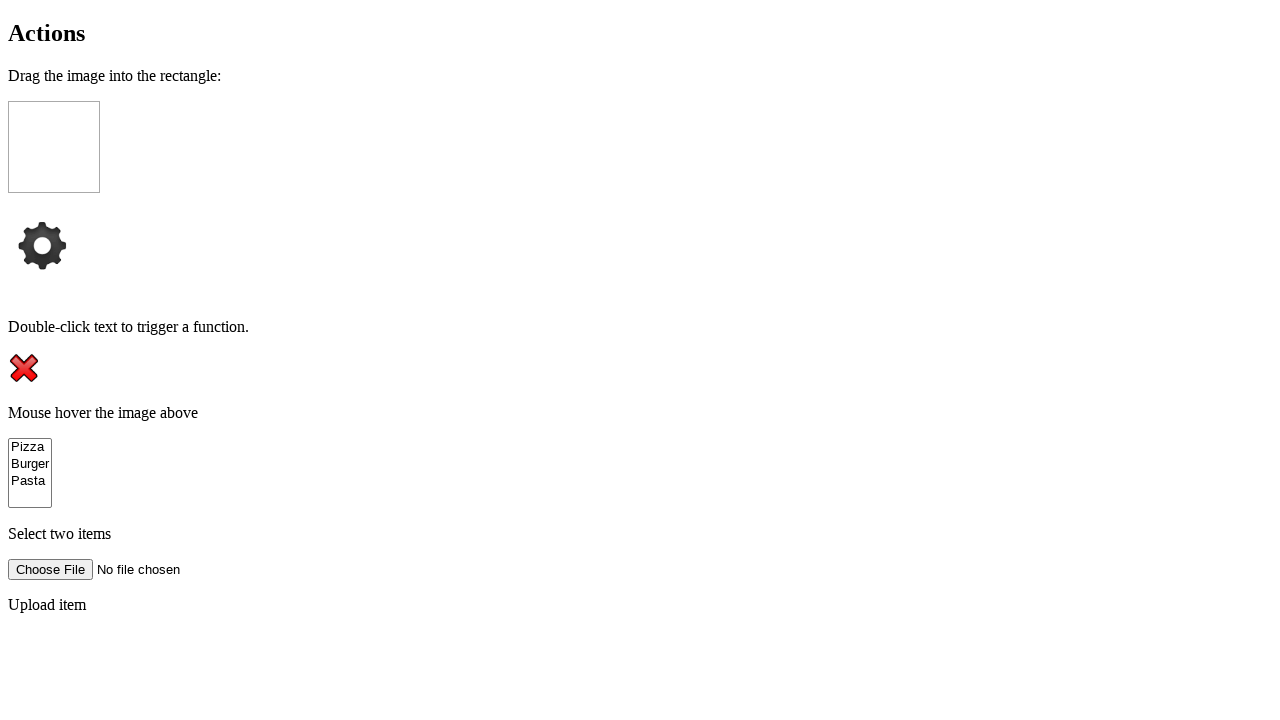

Navigated to https://dgotlieb.github.io/Actions
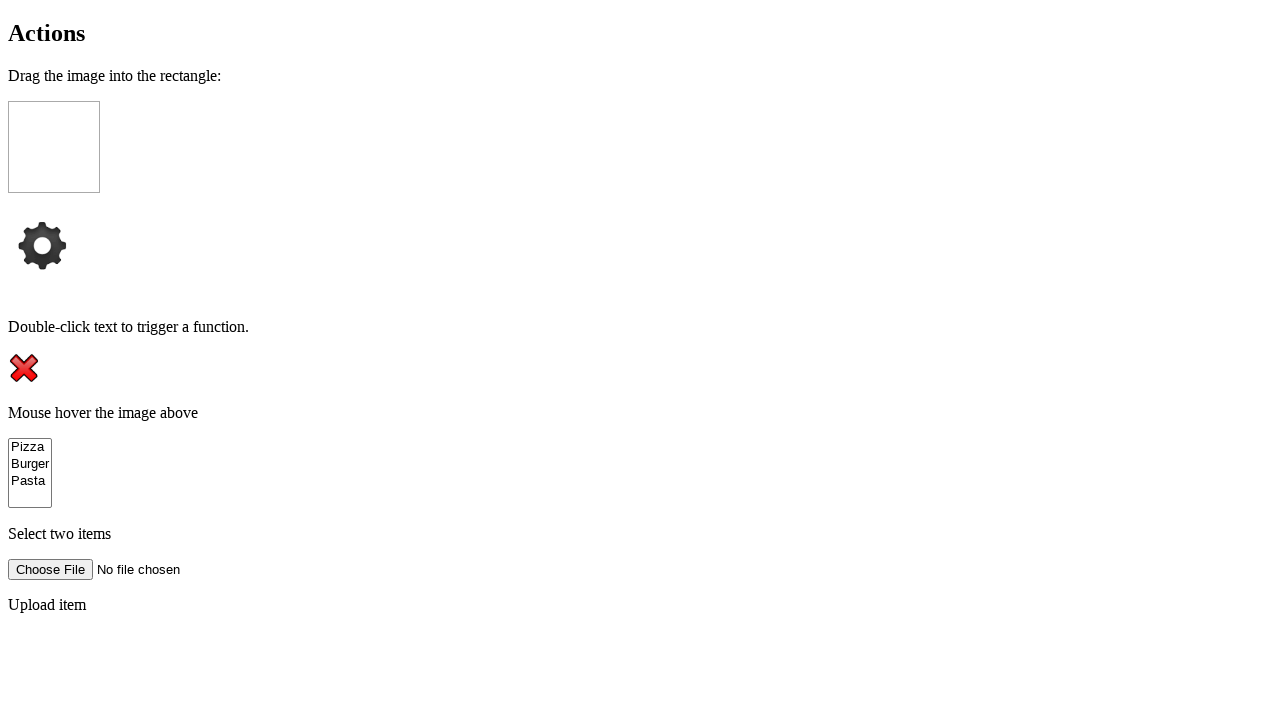

Hovered the mouse over the close button element at (24, 368) on #close
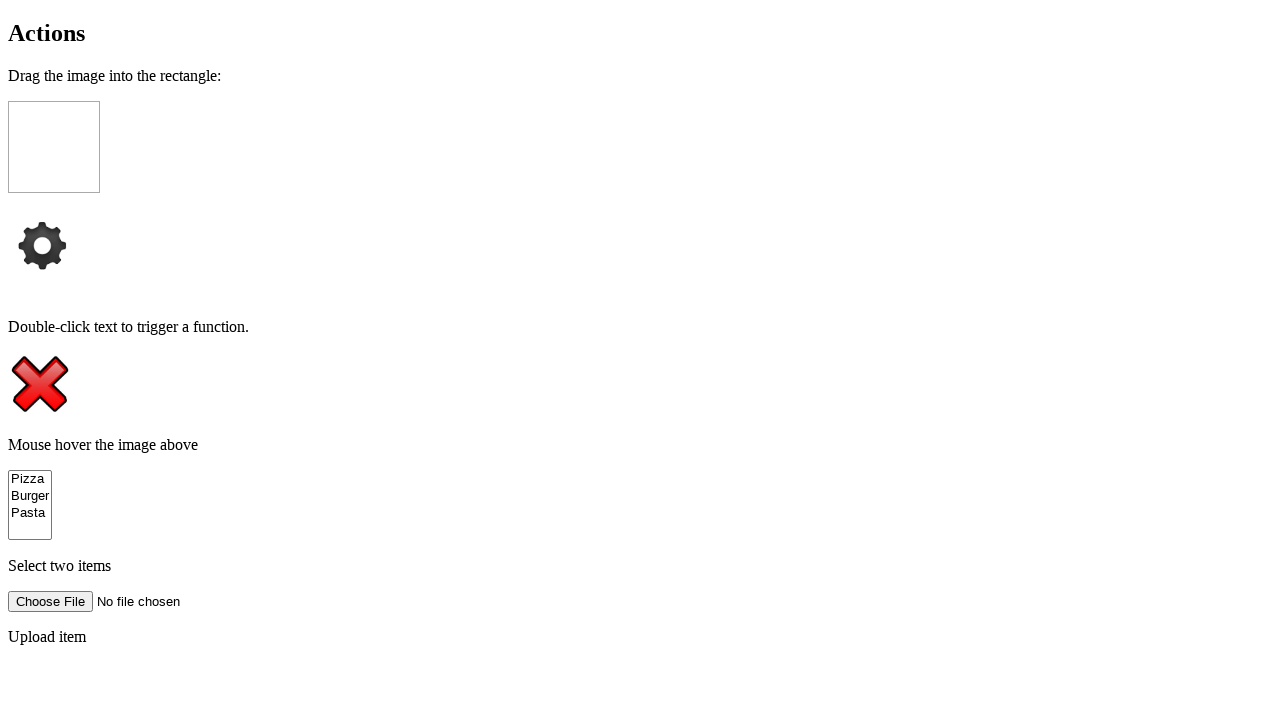

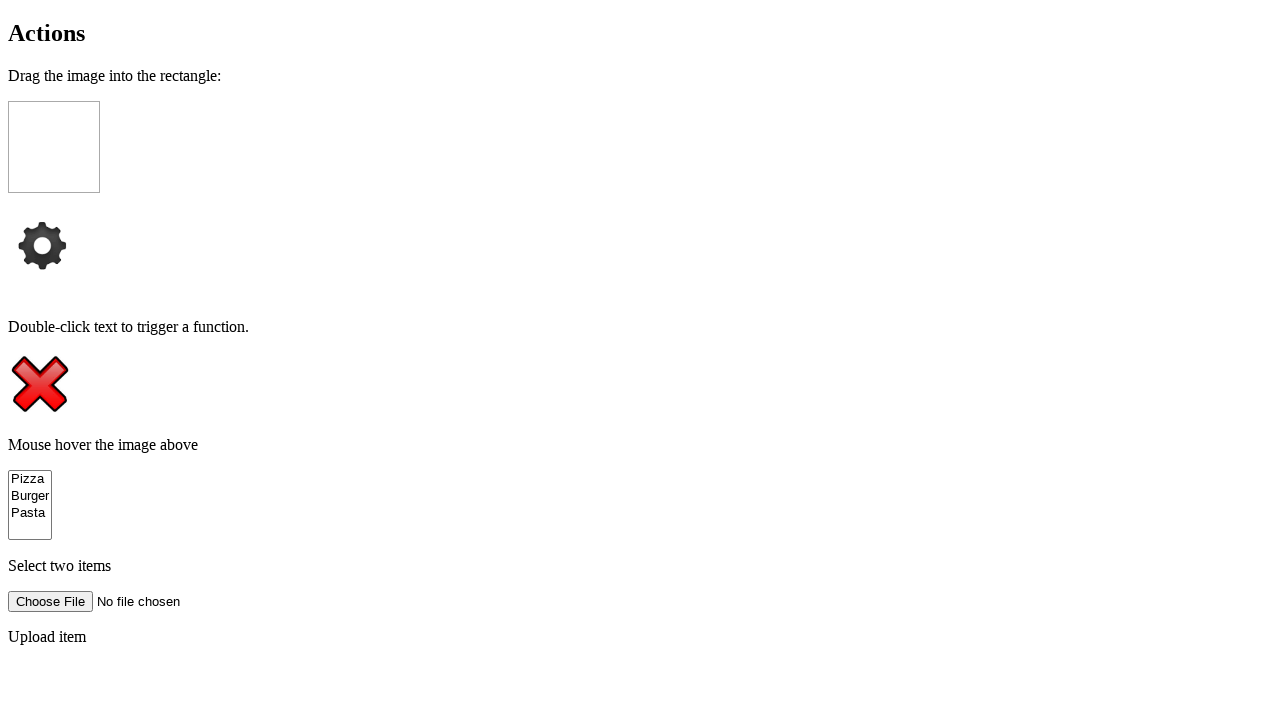